Tests delayed alert by clicking timer button and accepting the alert that appears after a delay

Starting URL: https://demoqa.com/alerts

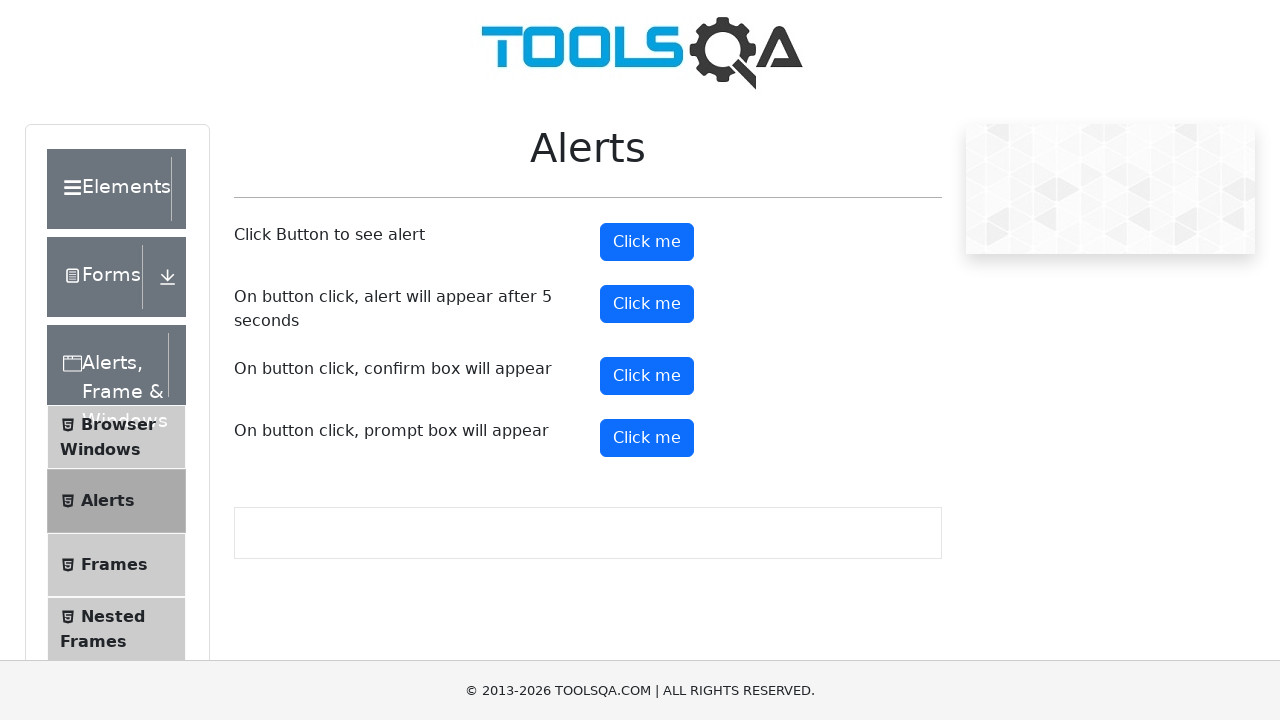

Scrolled to bottom of page
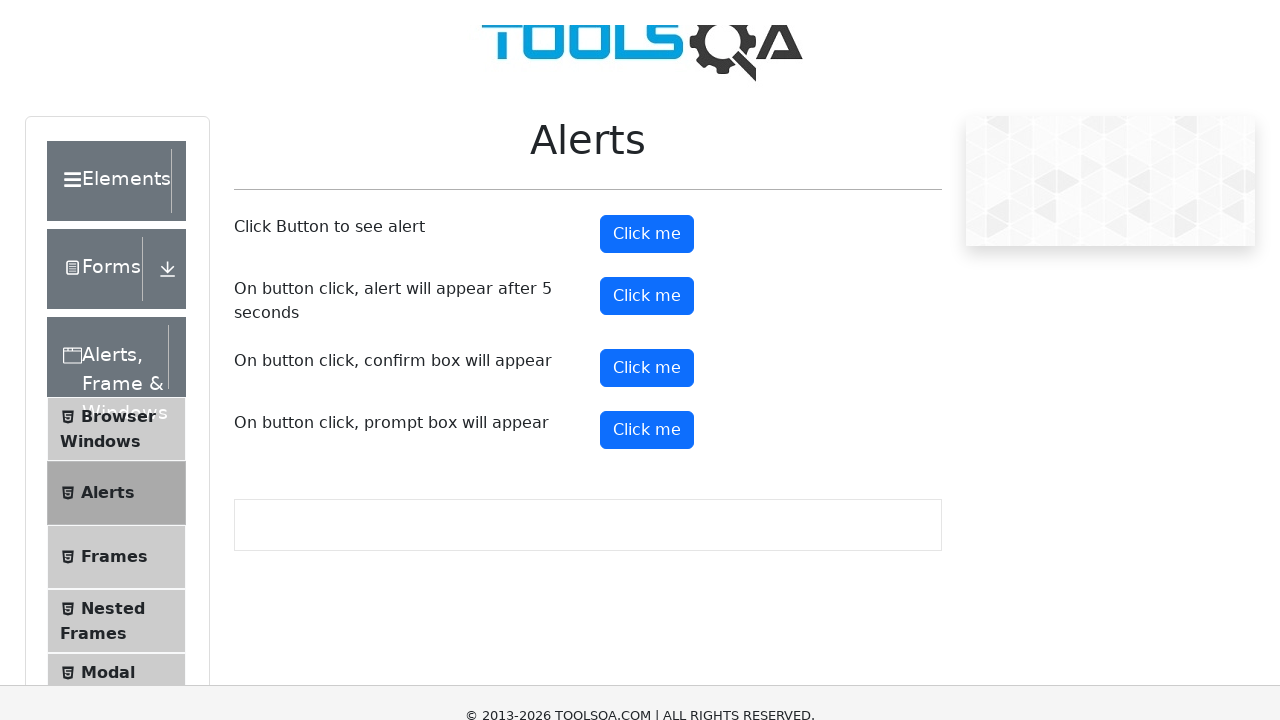

Timer alert button is visible
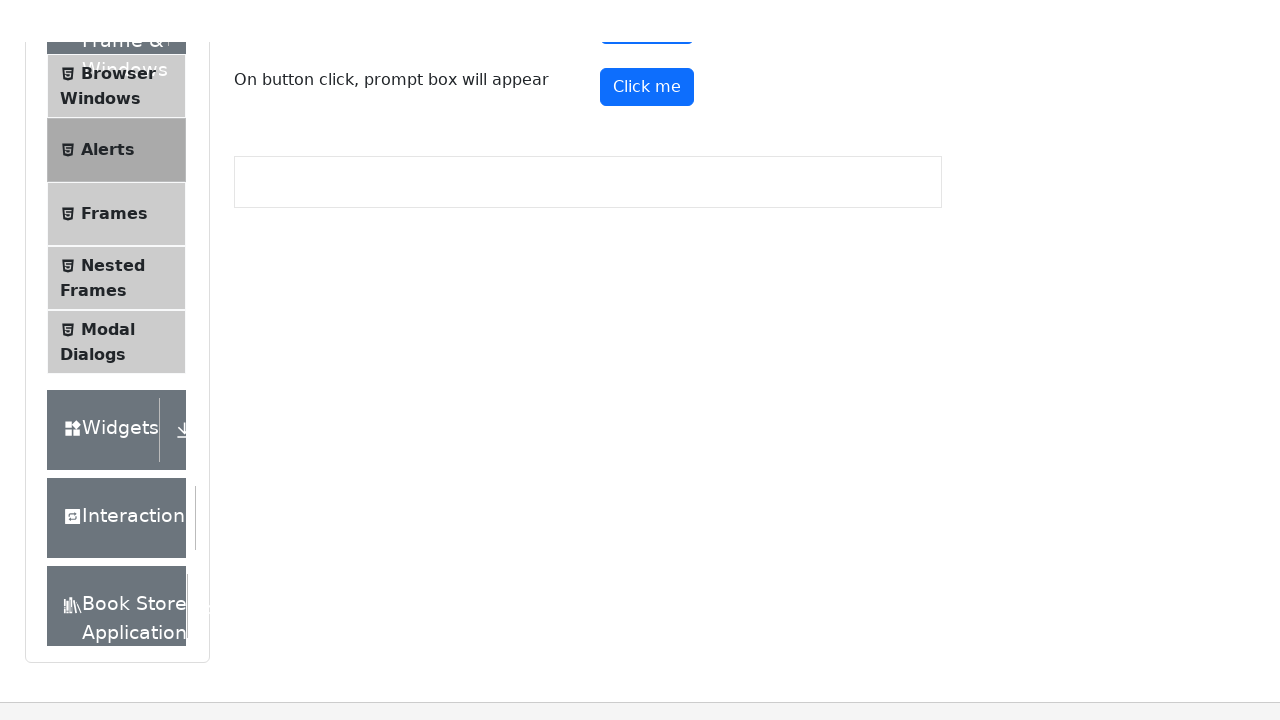

Clicked timer alert button at (647, 304) on #timerAlertButton
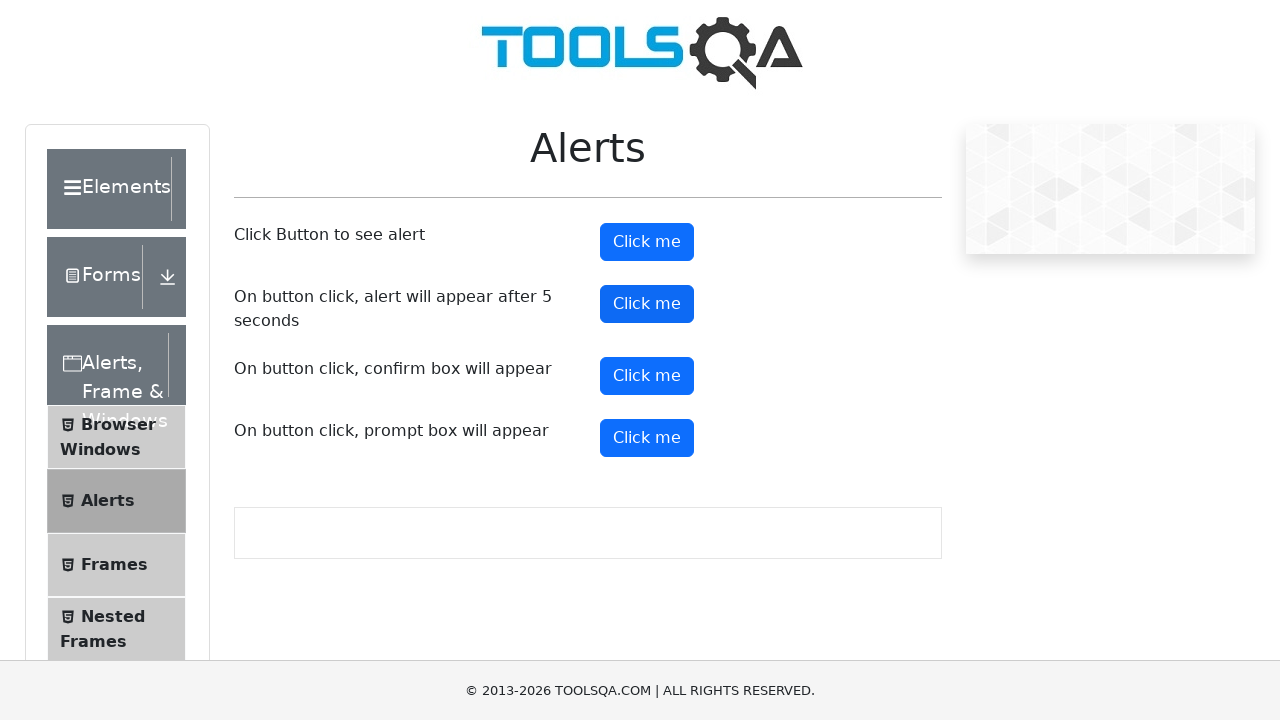

Set up dialog handler to accept alerts
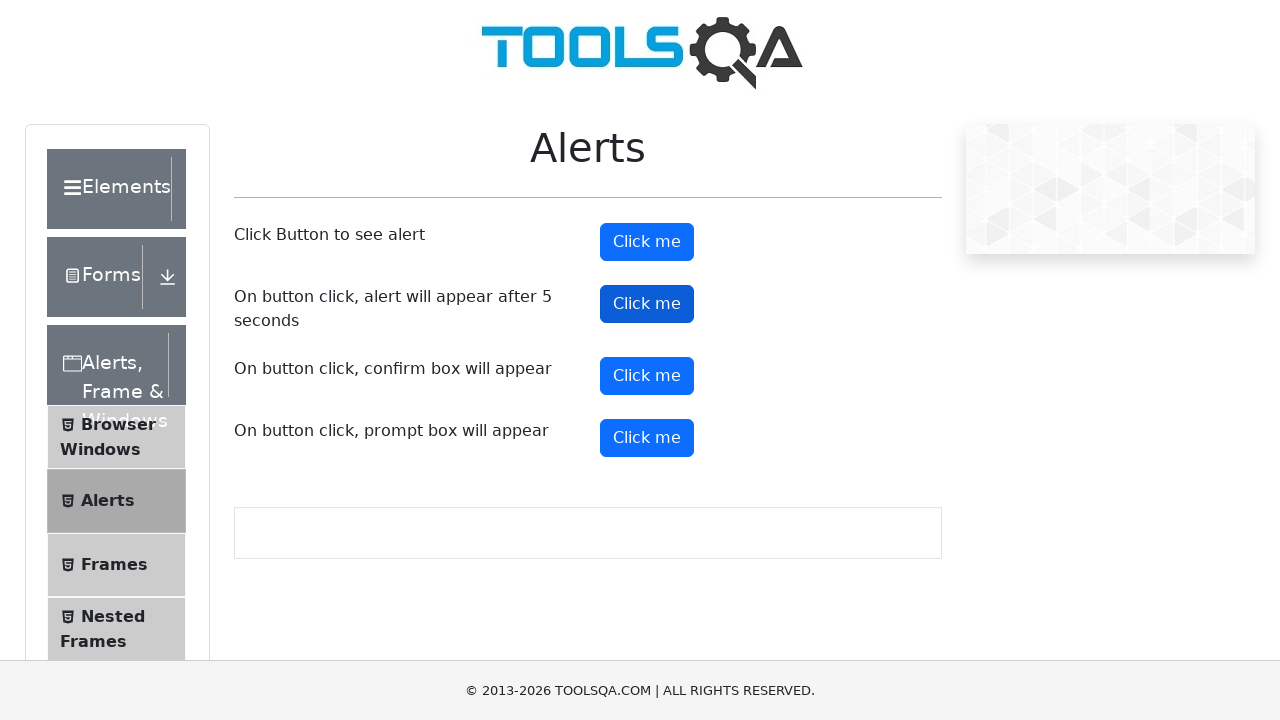

Waited 5.5 seconds for delayed alert to appear and was accepted
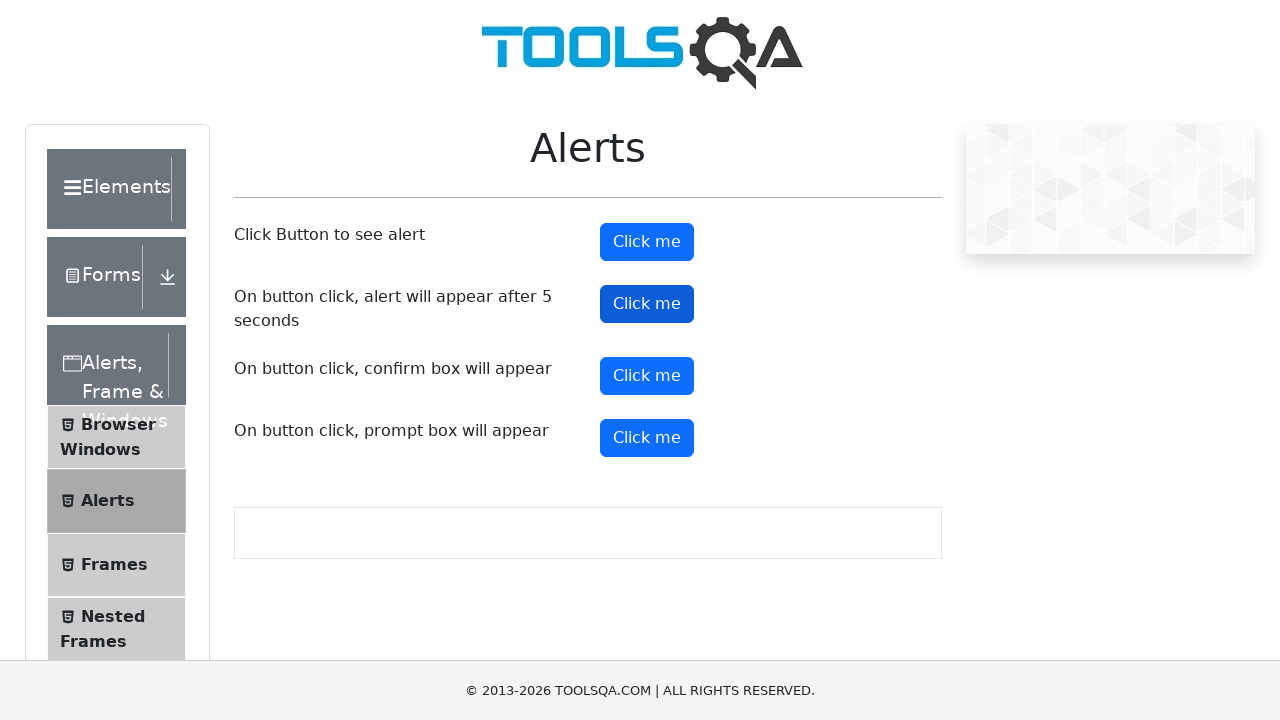

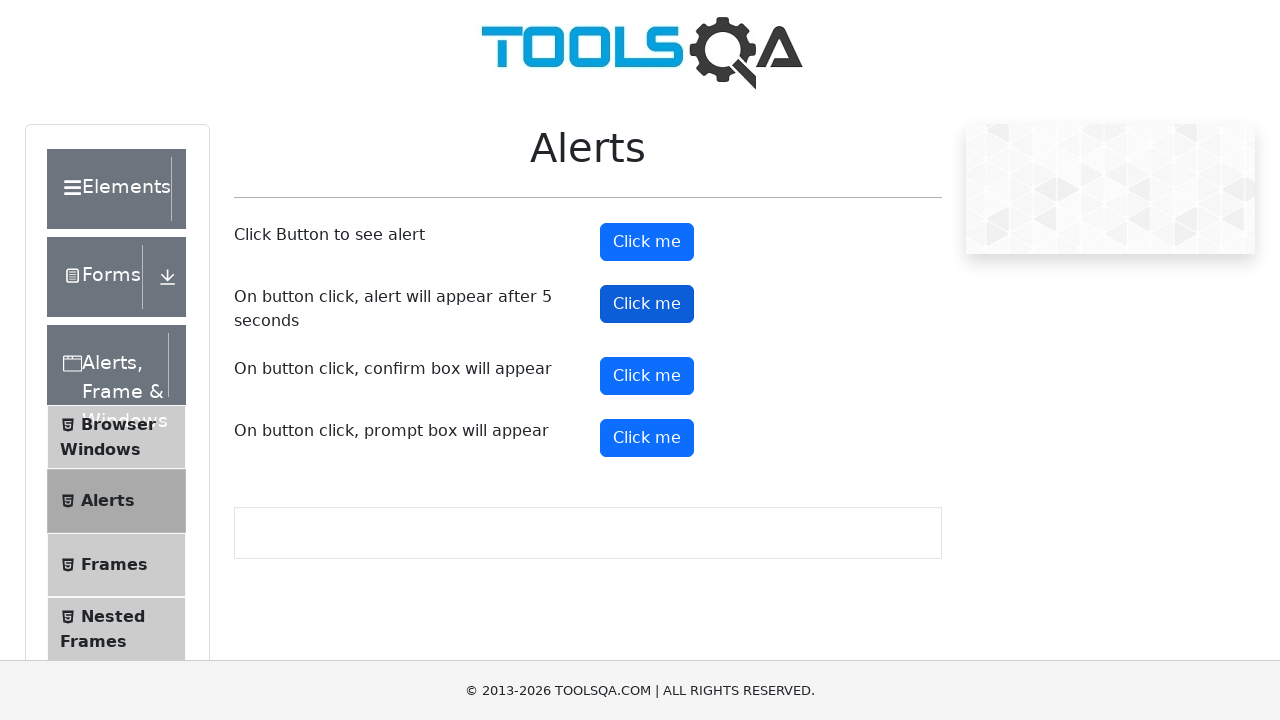